Tests right-click functionality on a button element on the DemoQA buttons page

Starting URL: https://demoqa.com/buttons

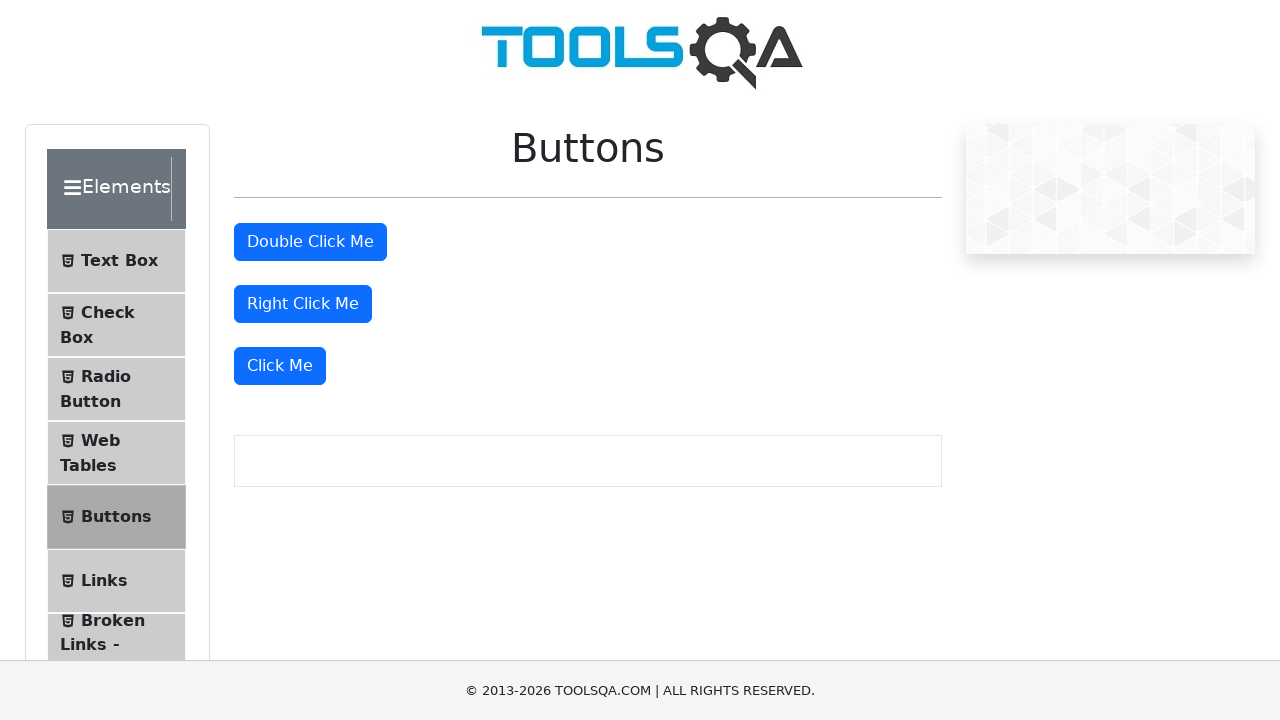

Located the right-click button element
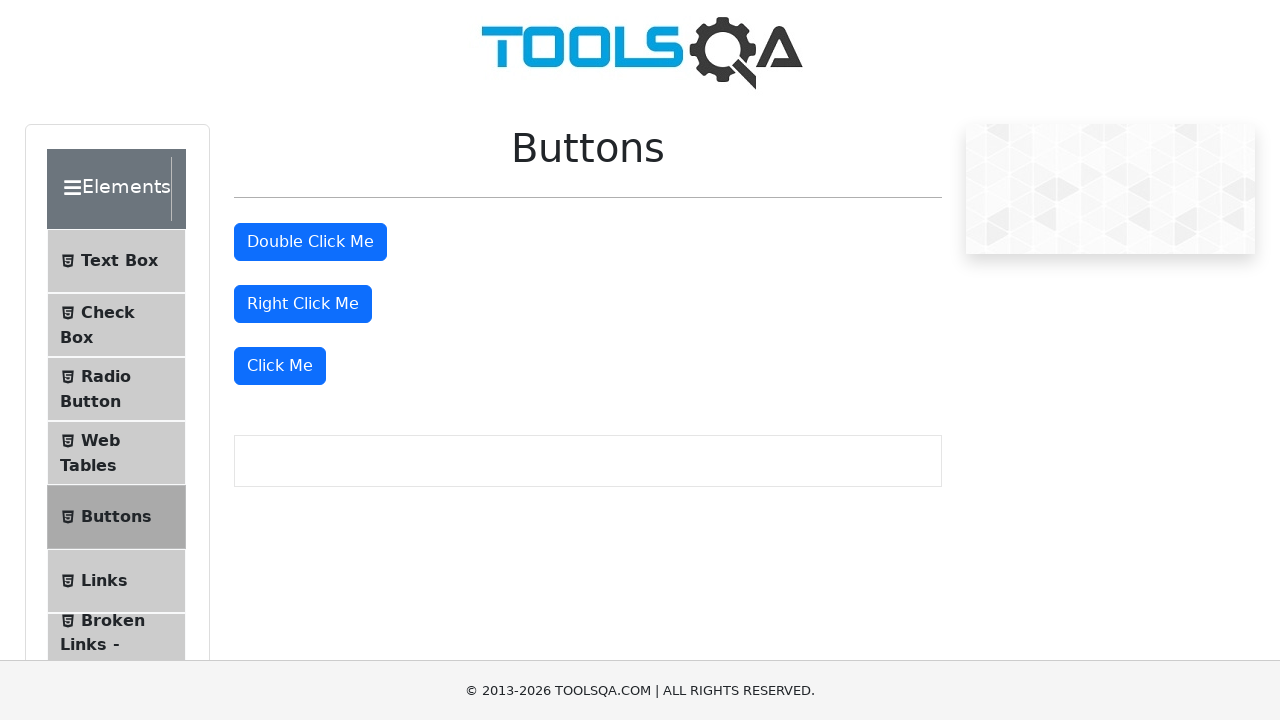

Right-clicked the button at (303, 304) on button#rightClickBtn
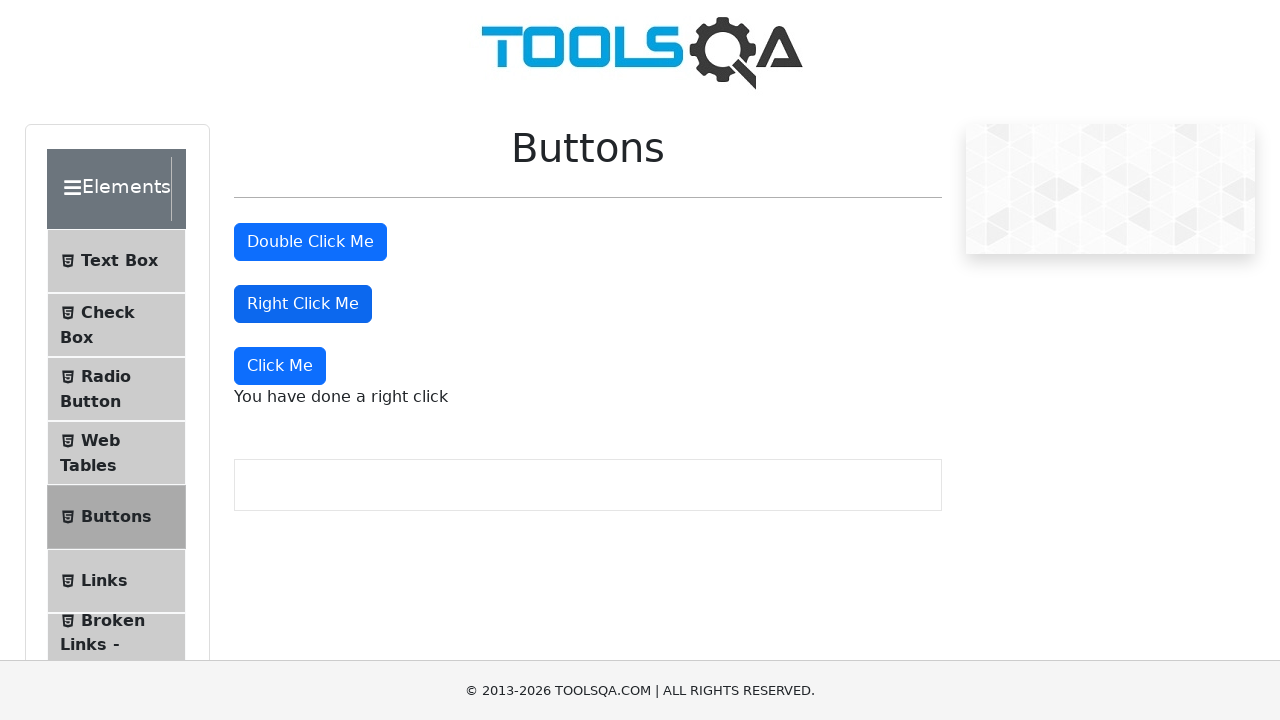

Right-click message appeared on the page
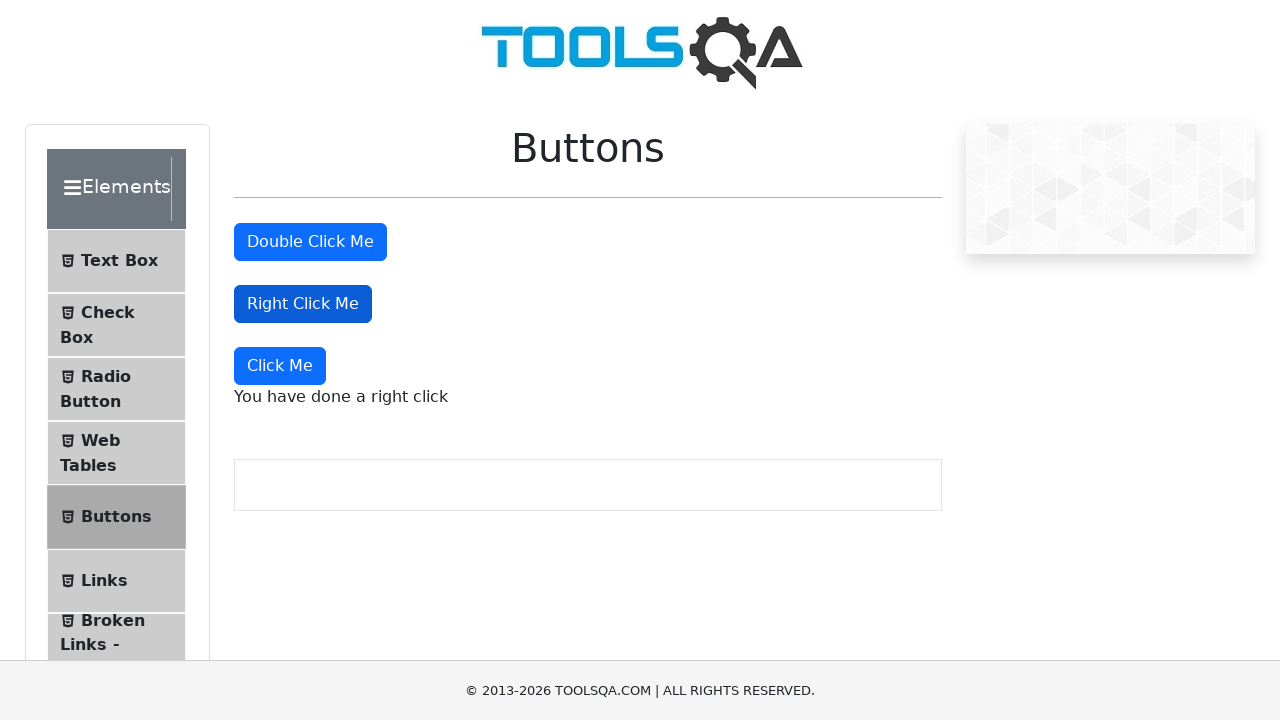

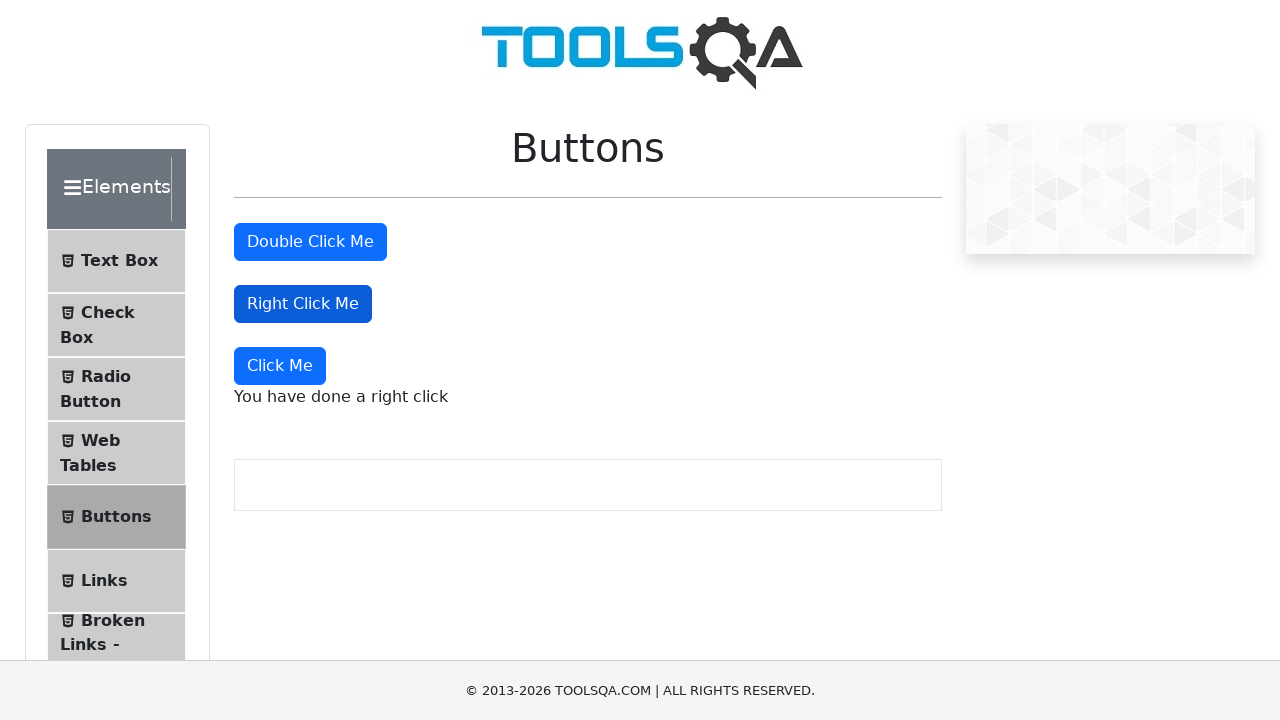